Tests basic browser navigation by visiting a homepage, navigating to an automation practice page, going back, and refreshing the page

Starting URL: https://rahulshettyacademy.com/

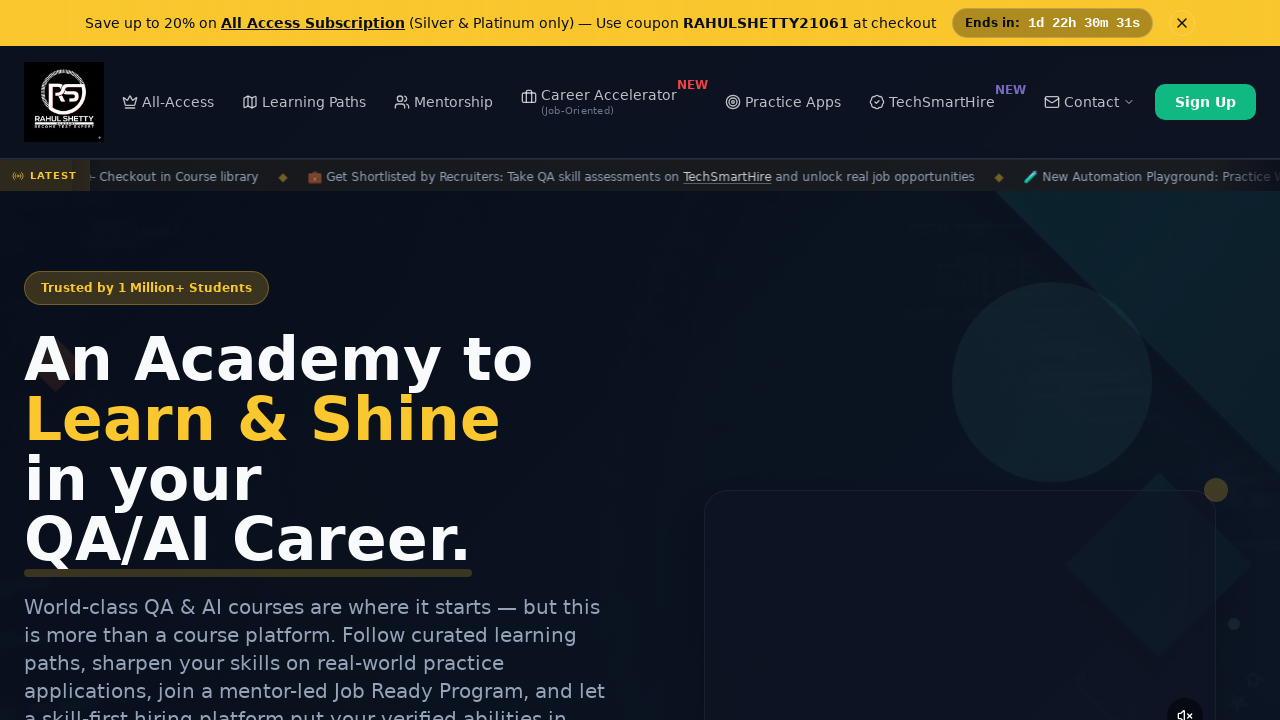

Navigated to Automation Practice page
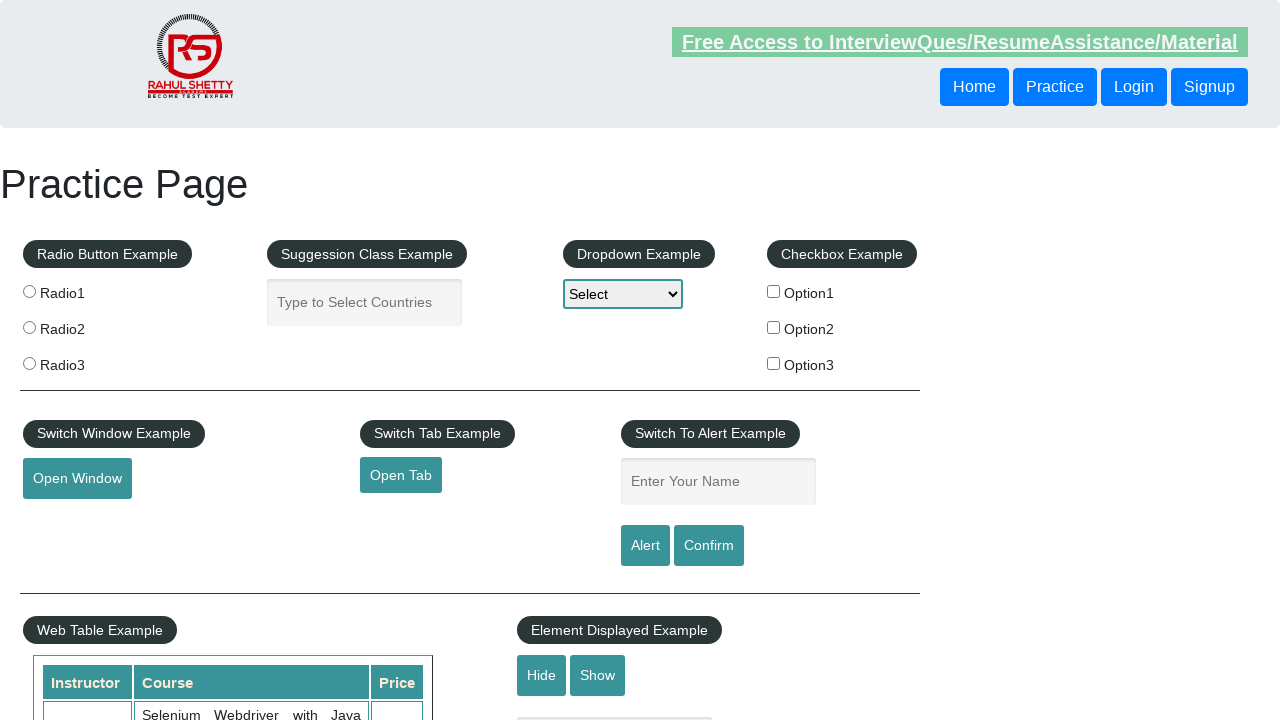

Navigated back to homepage
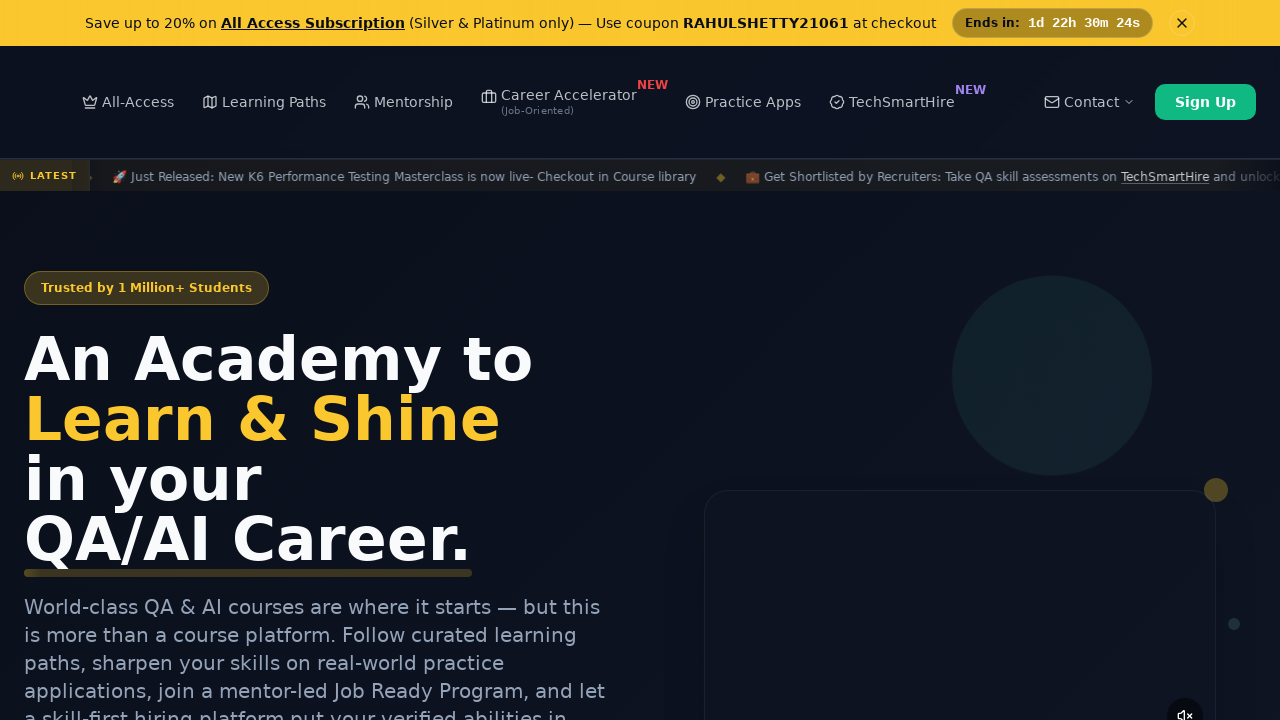

Refreshed the current page
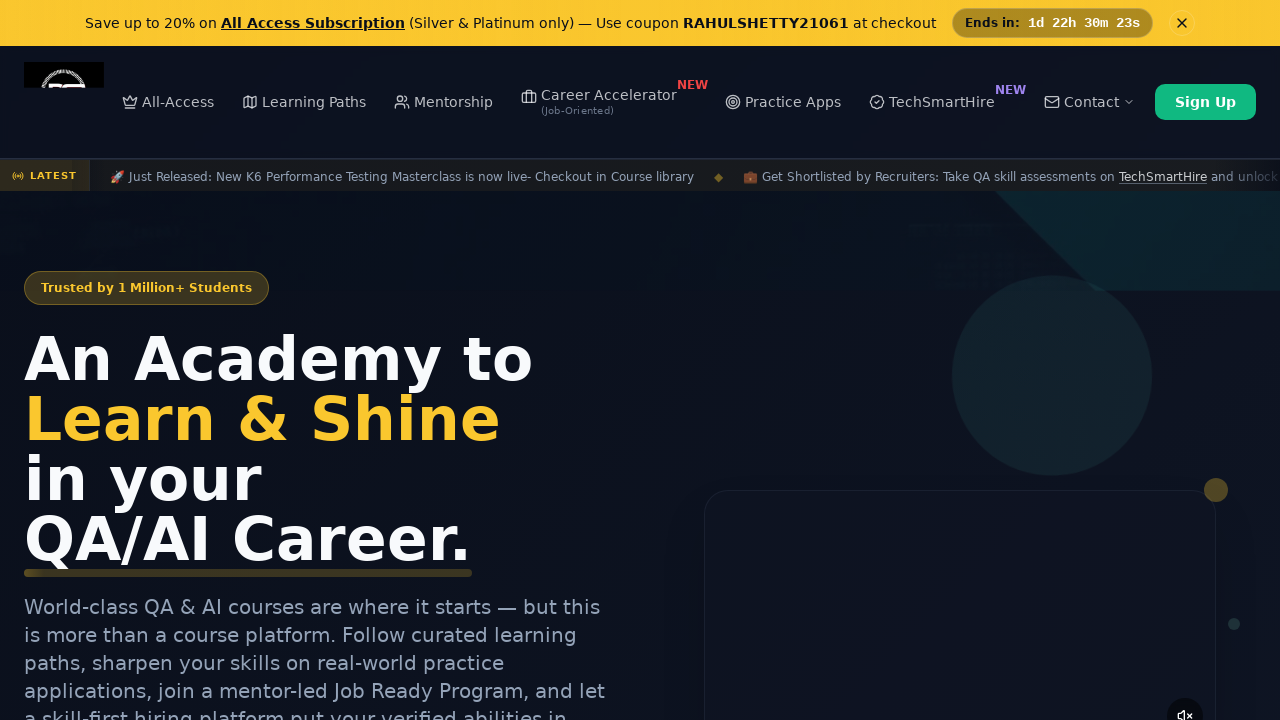

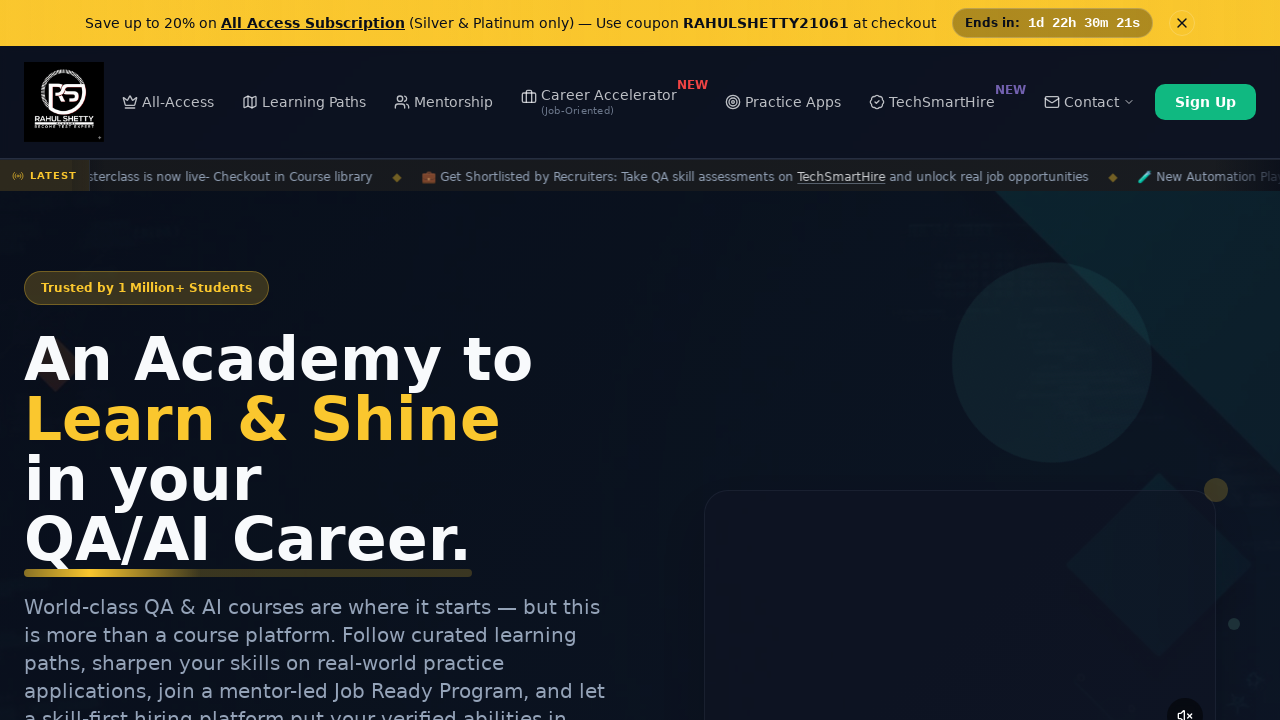